Tests JavaScript prompt alert functionality by clicking a button, entering text in the prompt, and verifying the text is displayed on the page

Starting URL: https://www.w3schools.com/js/tryit.asp?filename=tryjs_prompt

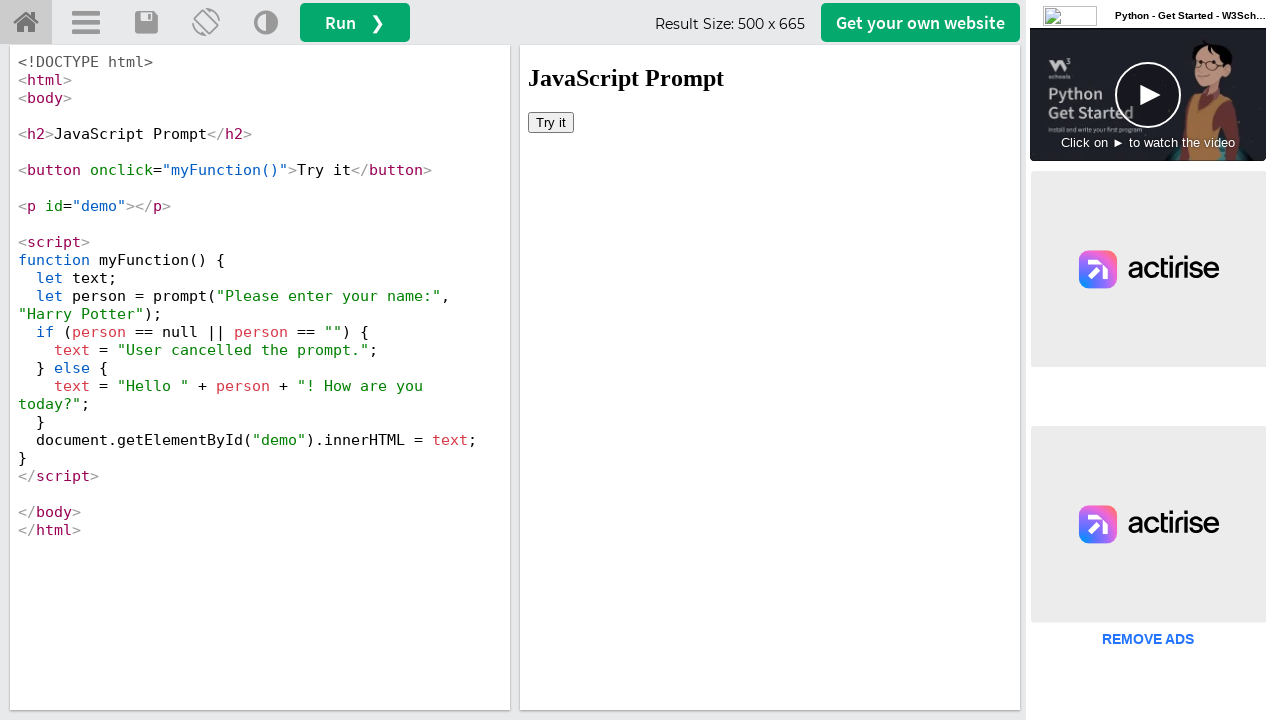

Located iframe with ID 'iframeResult'
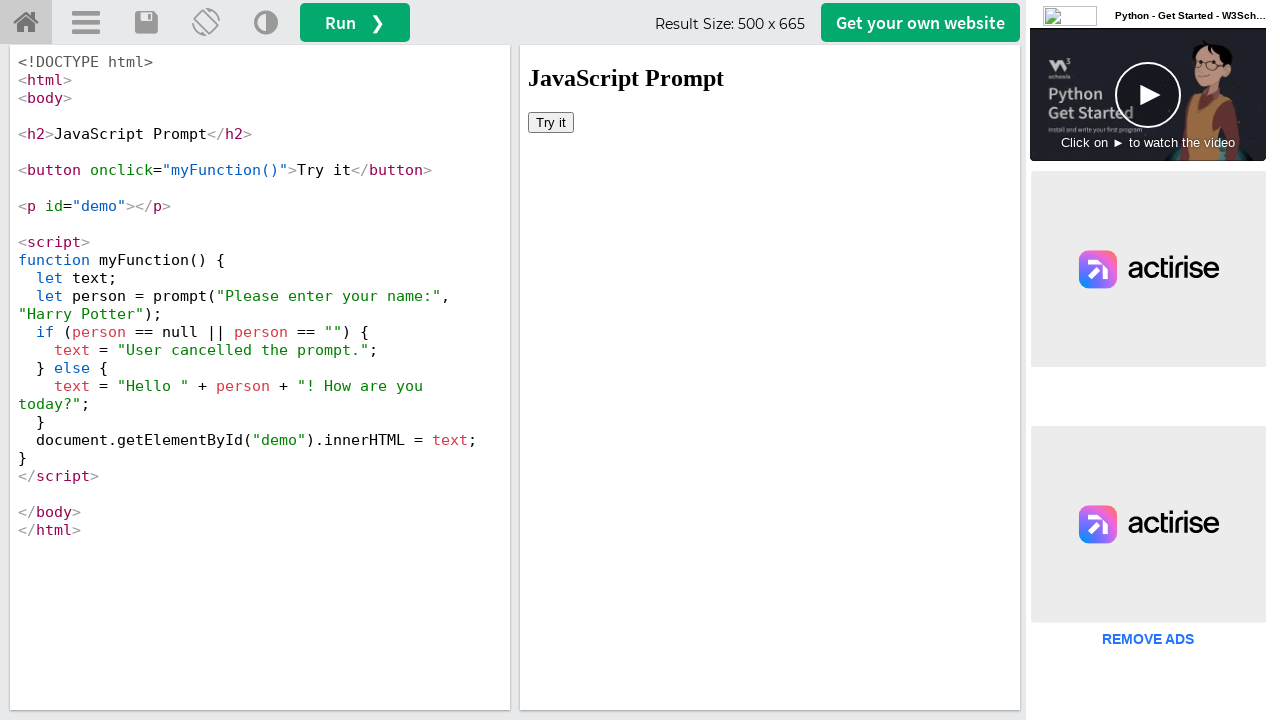

Clicked 'Try it' button to trigger JavaScript prompt at (551, 122) on #iframeResult >> internal:control=enter-frame >> xpath=//button[text()='Try it']
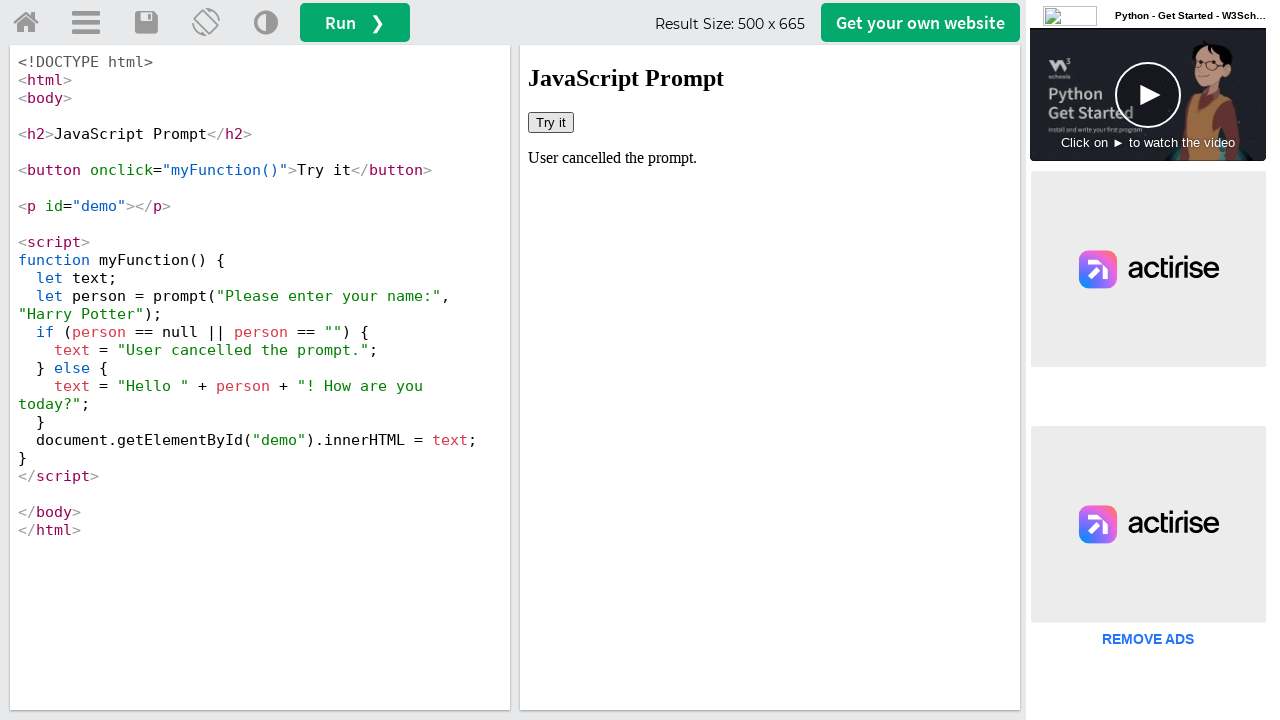

Set up dialog handler to accept prompt with text 'Selenium Test'
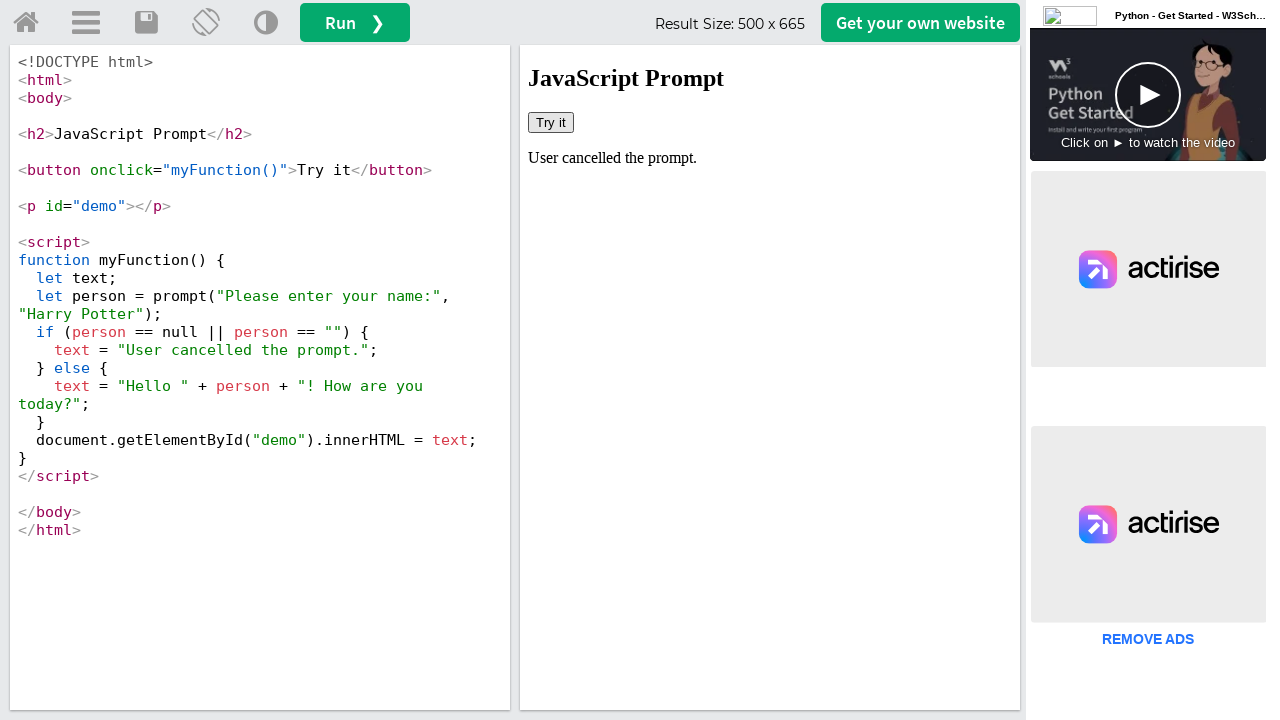

Waited for demo element to appear
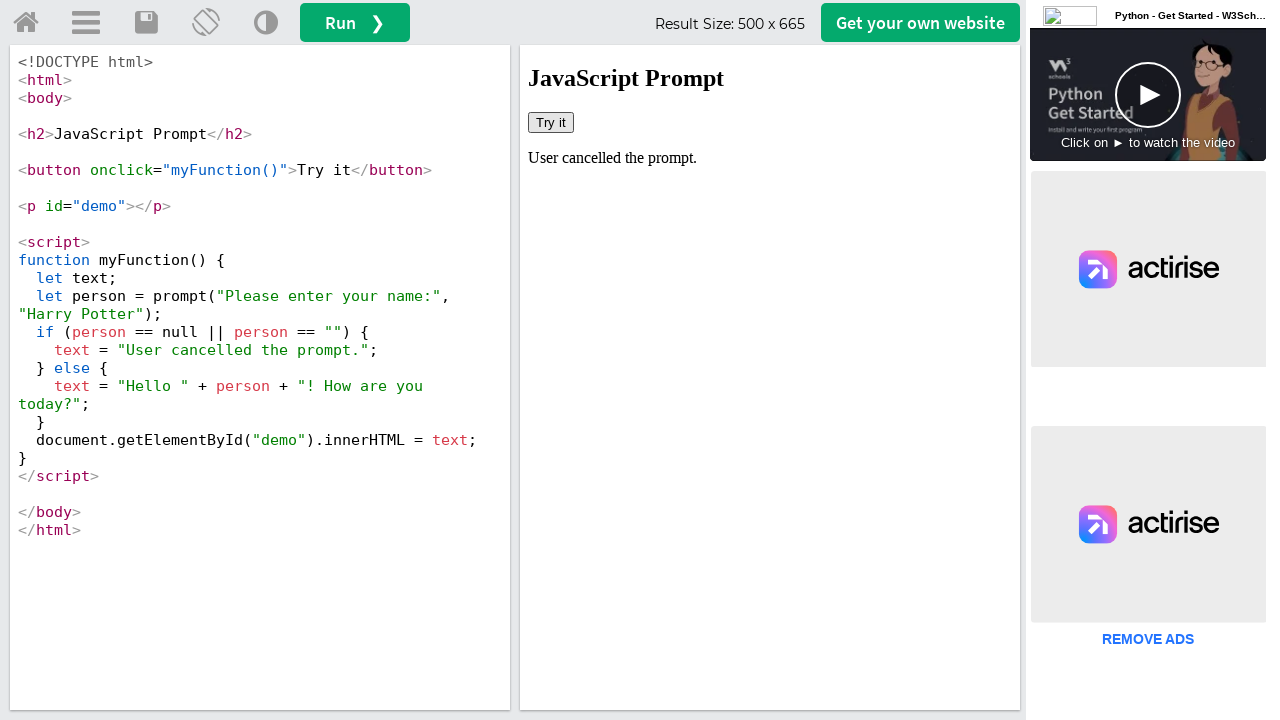

Retrieved text content from demo element
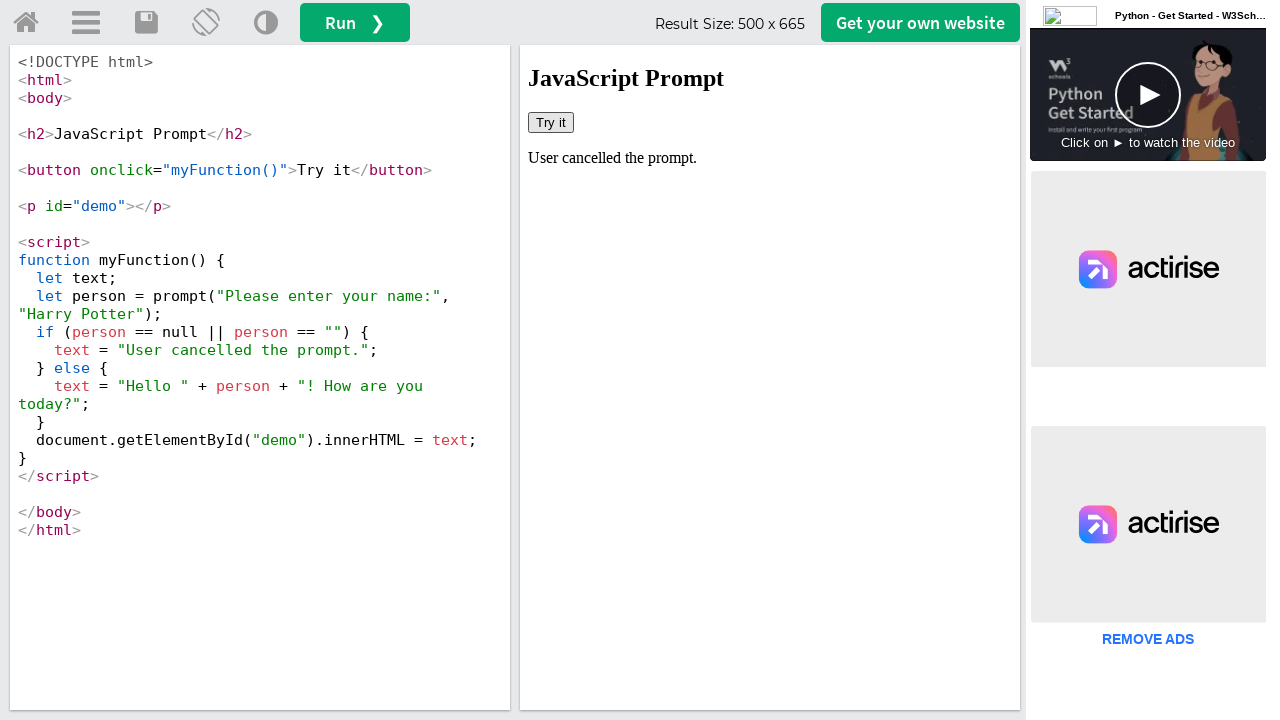

Test Failed: 'Selenium Test' text not found in result
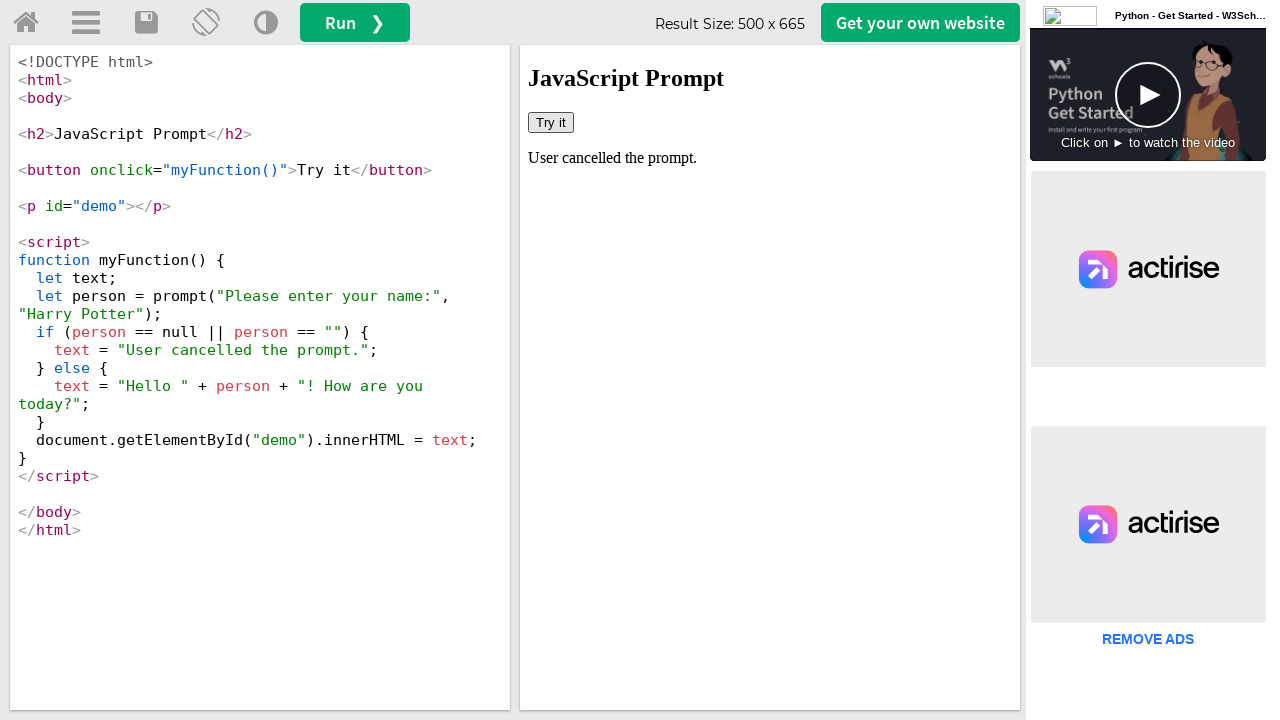

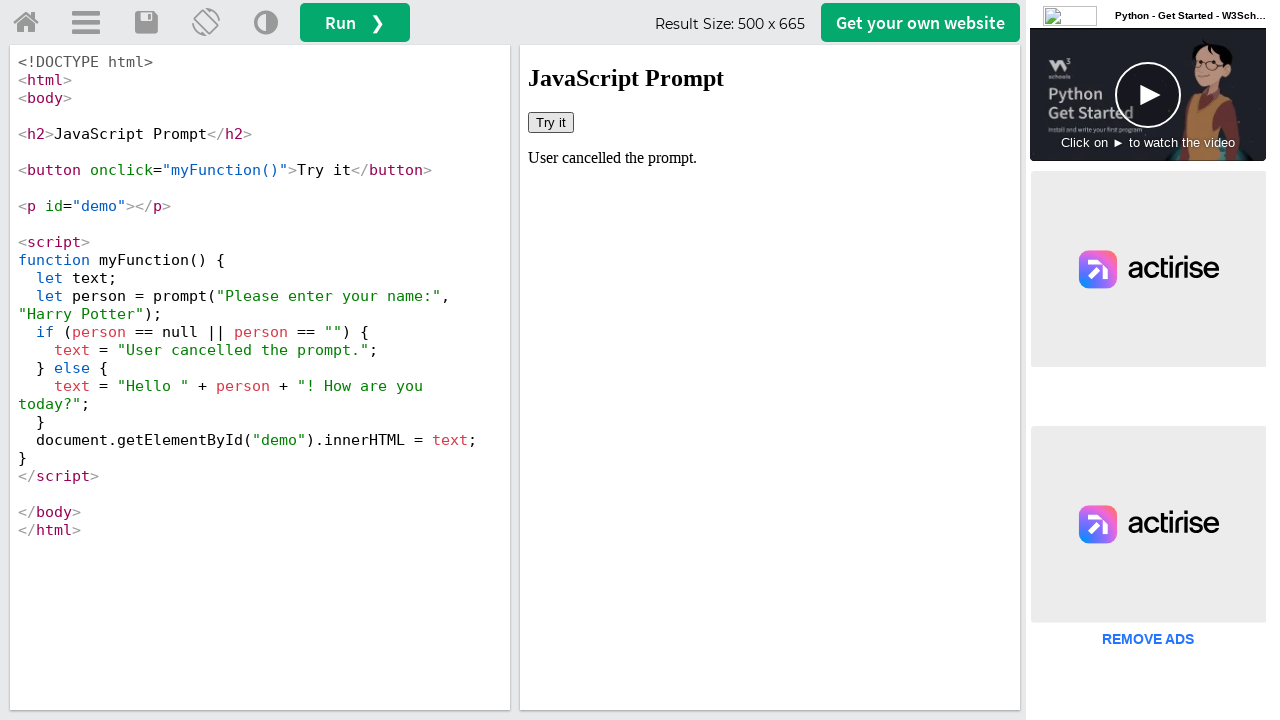